Tests that the text input field is cleared after adding a todo item

Starting URL: https://demo.playwright.dev/todomvc

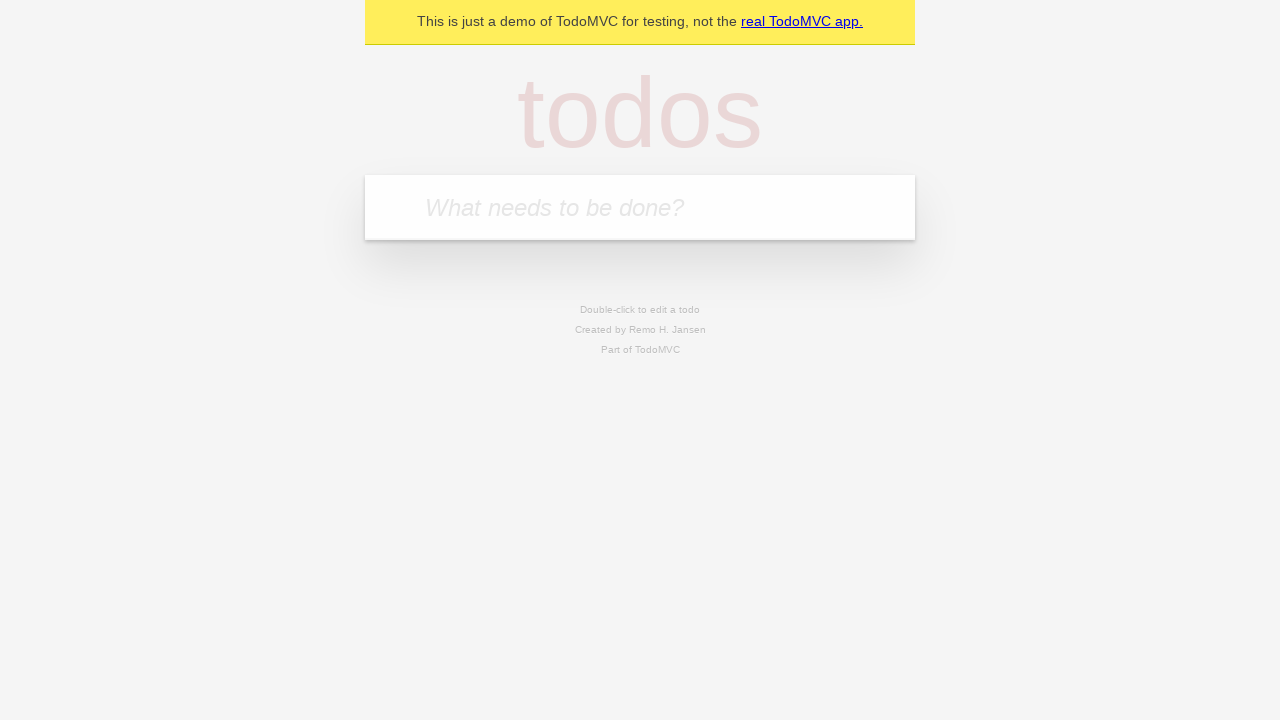

Filled new todo input field with 'buy some cheese' on .new-todo
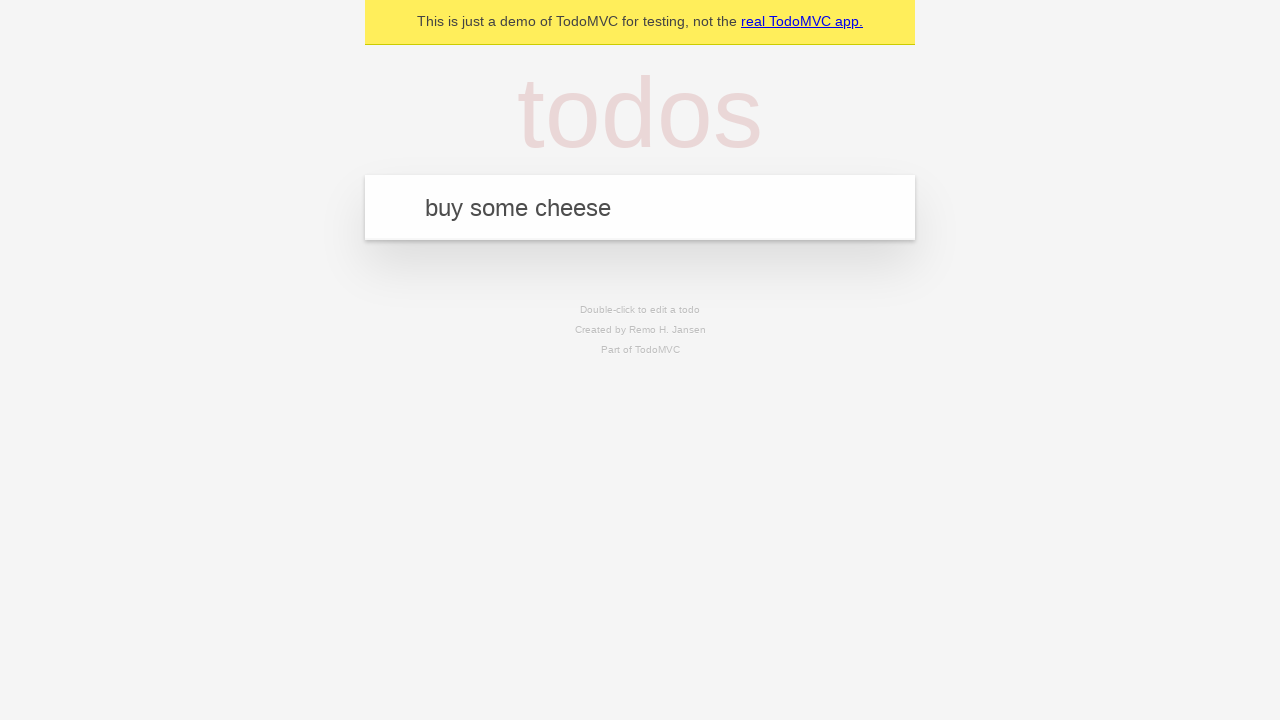

Pressed Enter to add the todo item on .new-todo
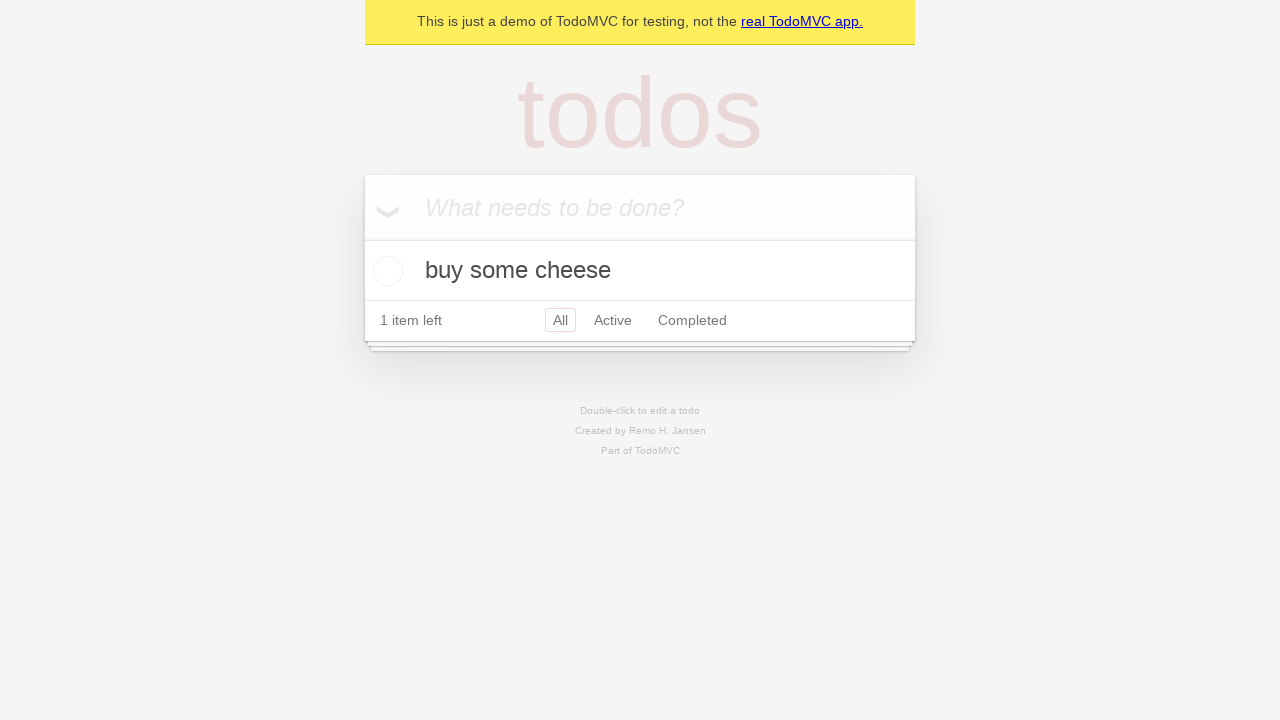

Verified that input field is cleared after adding todo item
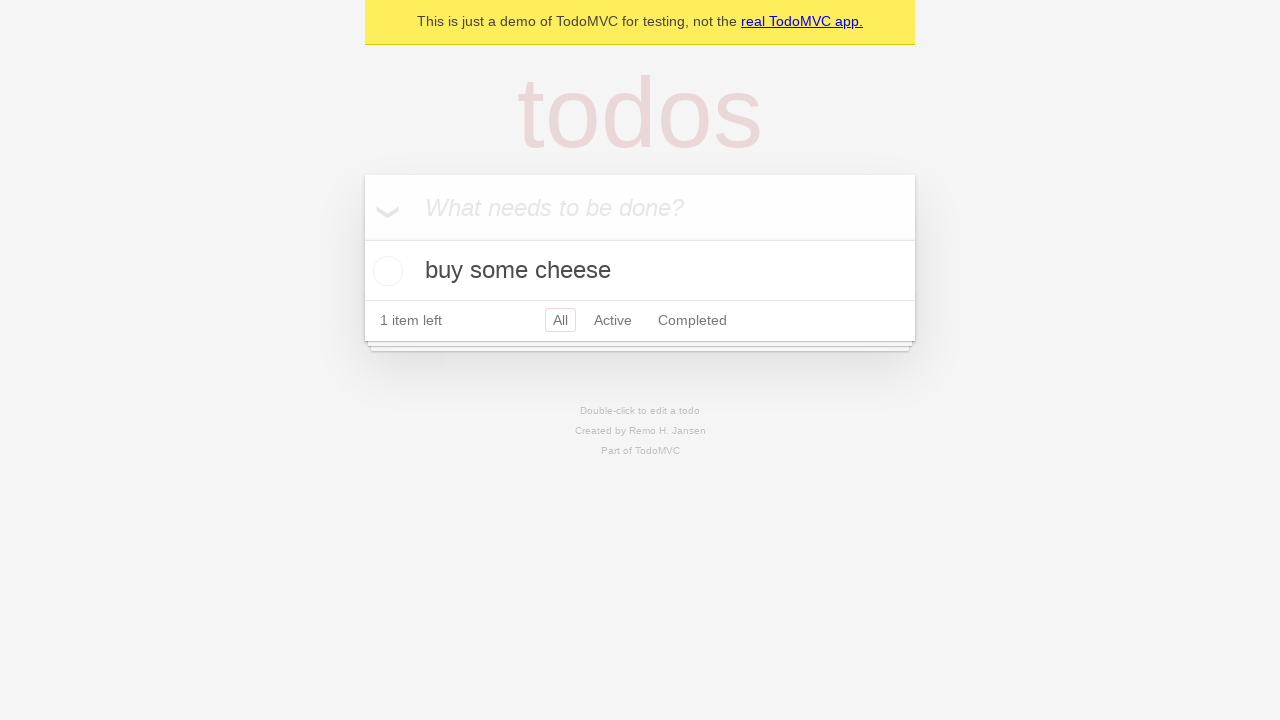

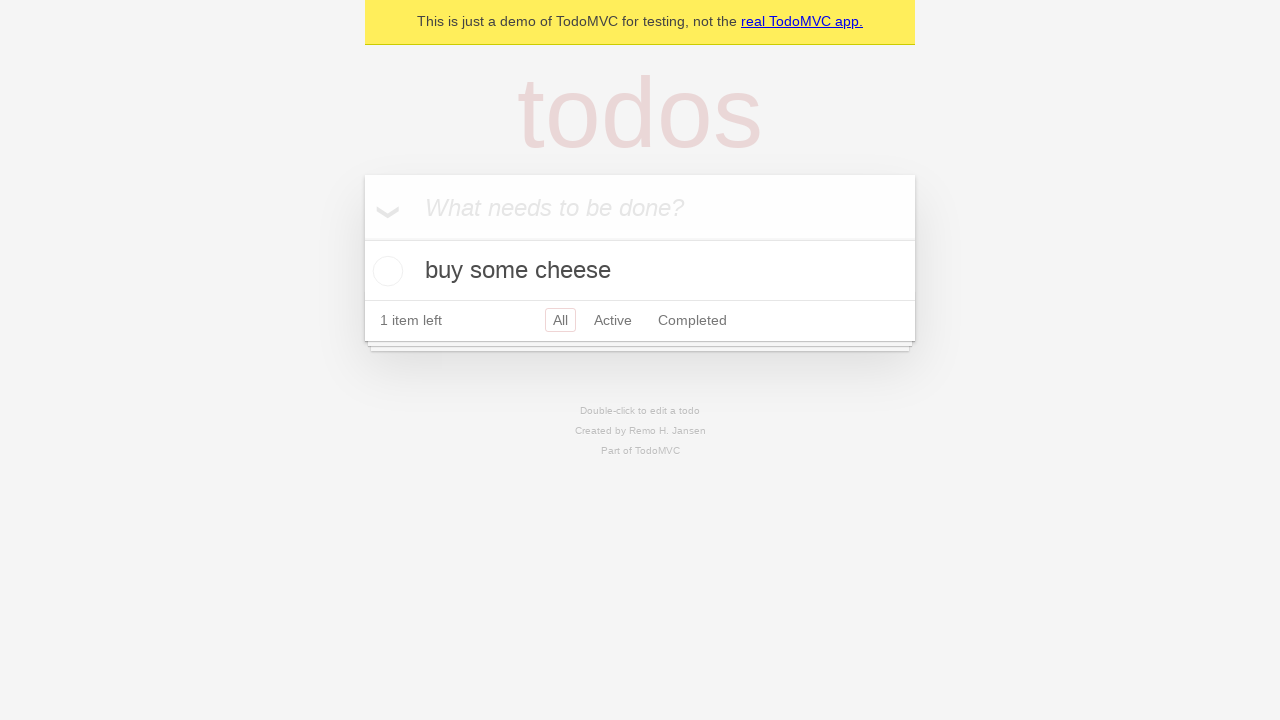